Tests the standard calculator on the homepage by performing 4*4 calculation and verifying the result is 16.

Starting URL: https://ru.onlinemschool.com/

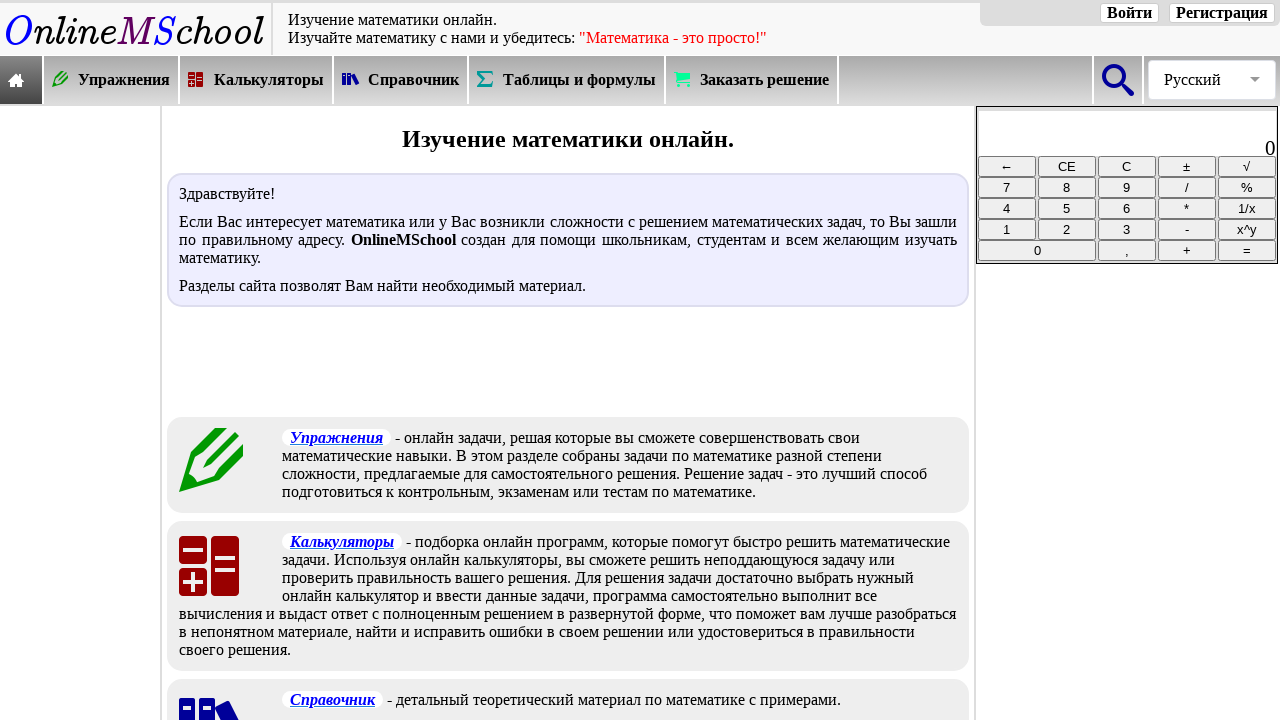

Waited for button 4 to be available
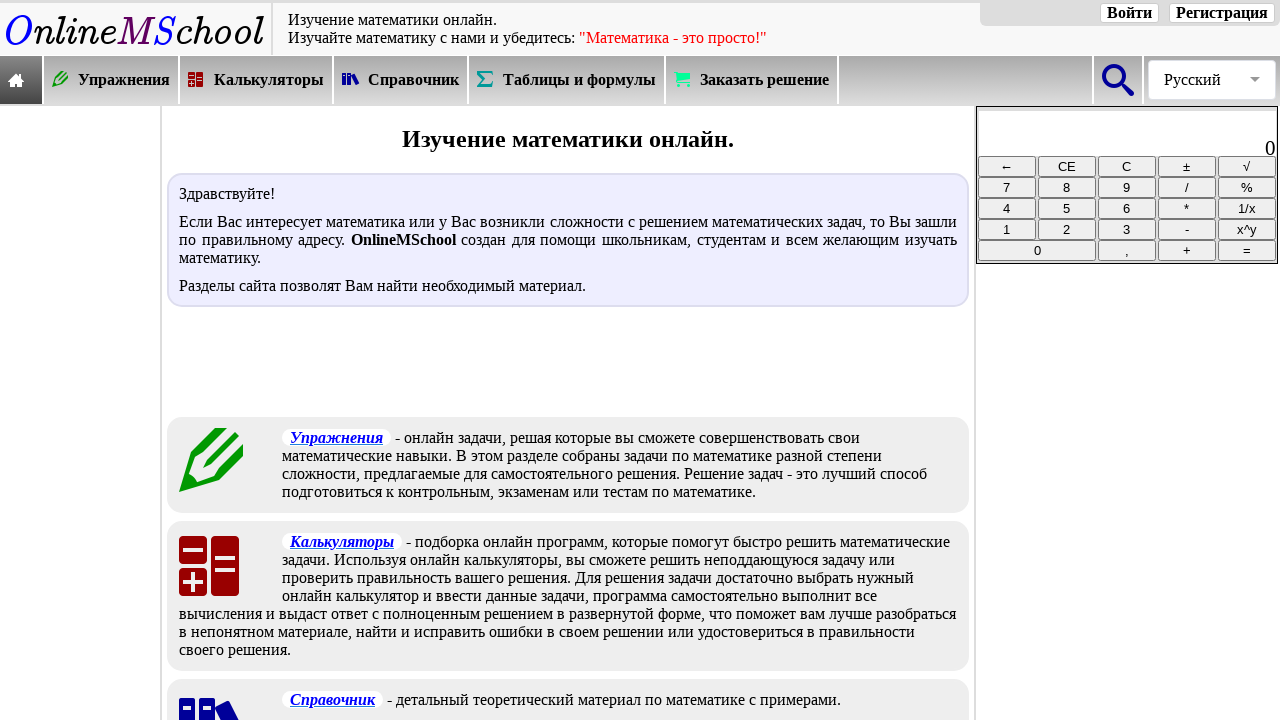

Clicked button 4 at (1067, 188) on xpath=//*[@id="oms_rgh1t"]/div[1]/table/tbody/tr[3]/td[2]/input
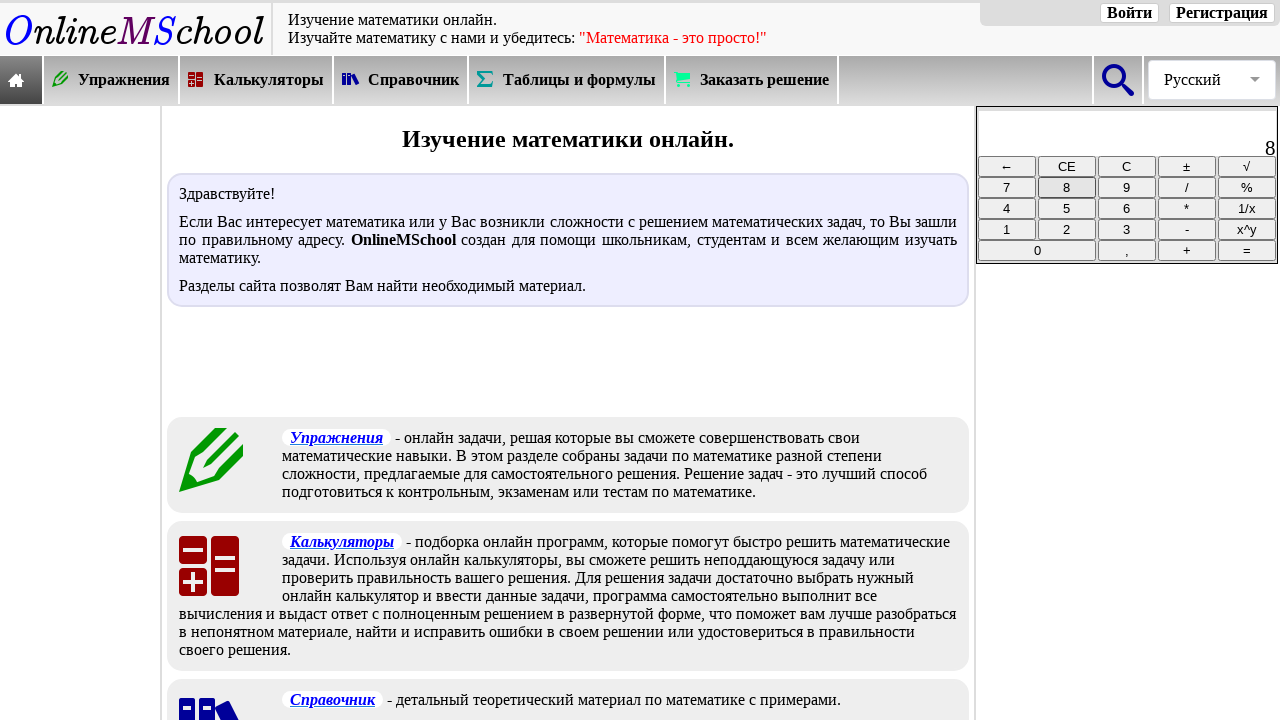

Waited for multiply button to be available
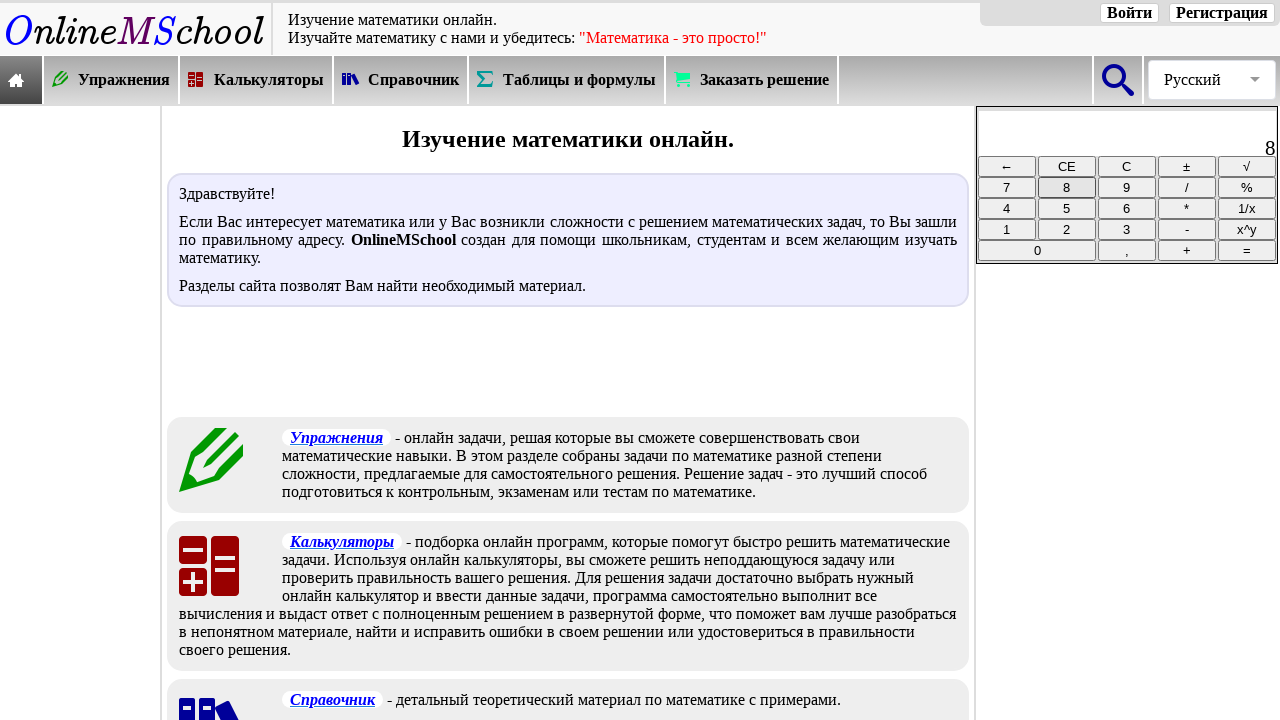

Clicked multiply button at (1187, 250) on xpath=//*[@id="oms_rgh1t"]/div[1]/table/tbody/tr[6]/td[3]/input
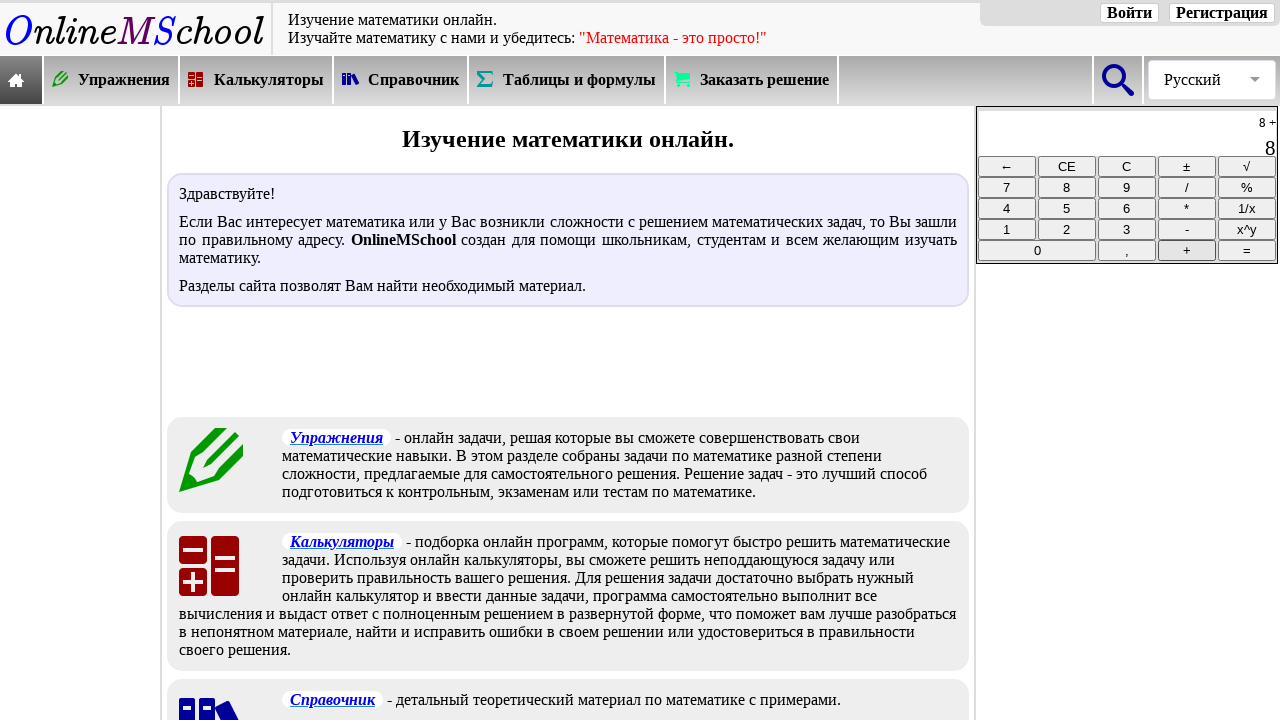

Waited for button 4 to be available again
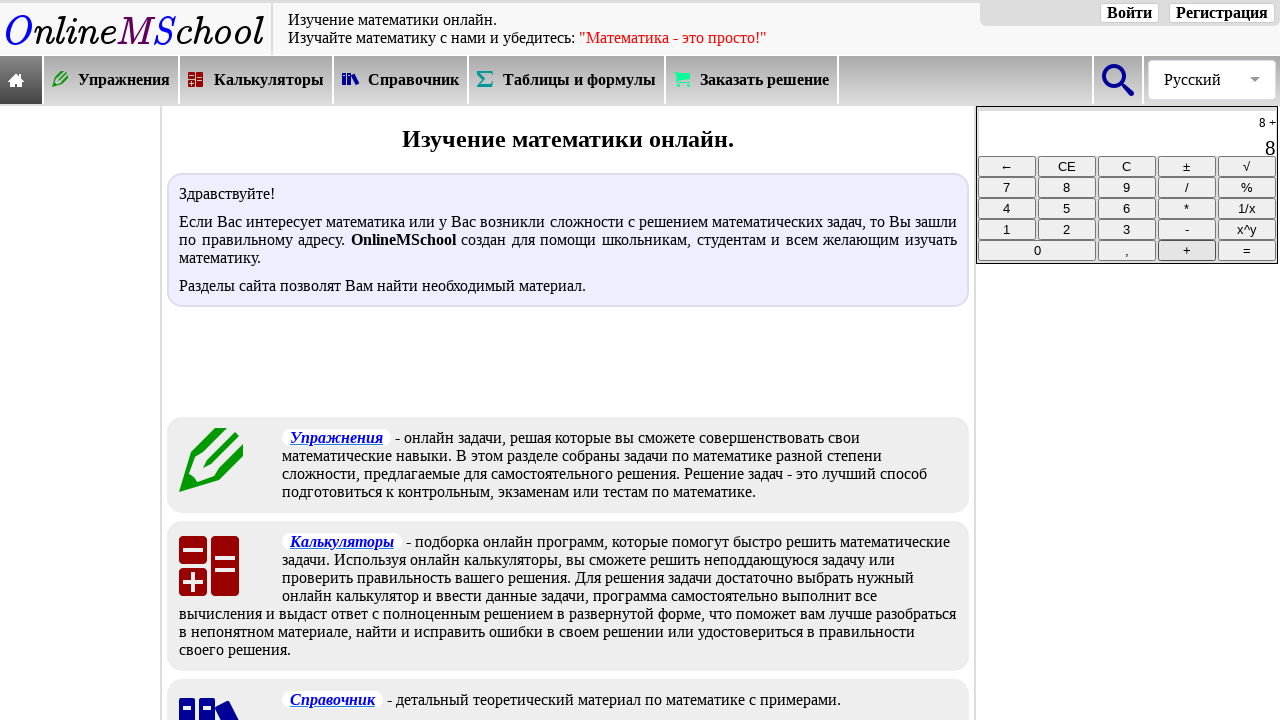

Clicked button 4 again at (1067, 188) on xpath=//*[@id="oms_rgh1t"]/div[1]/table/tbody/tr[3]/td[2]/input
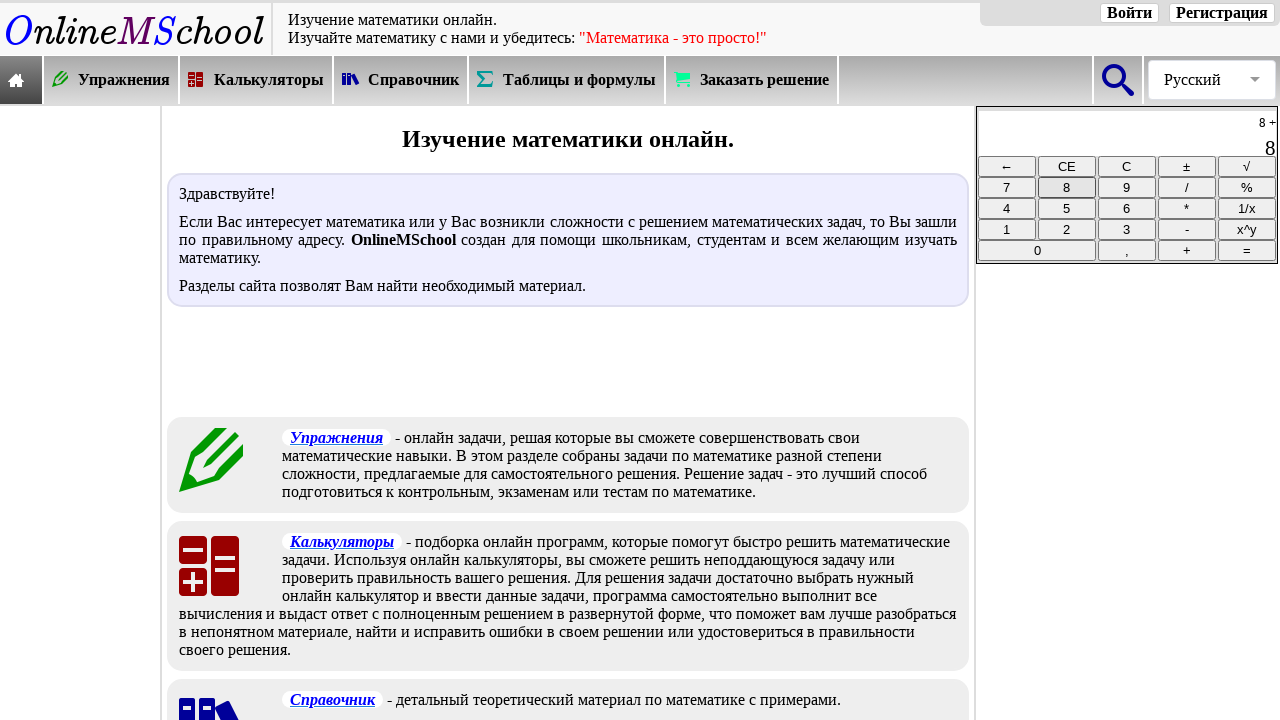

Waited for equals button to be available
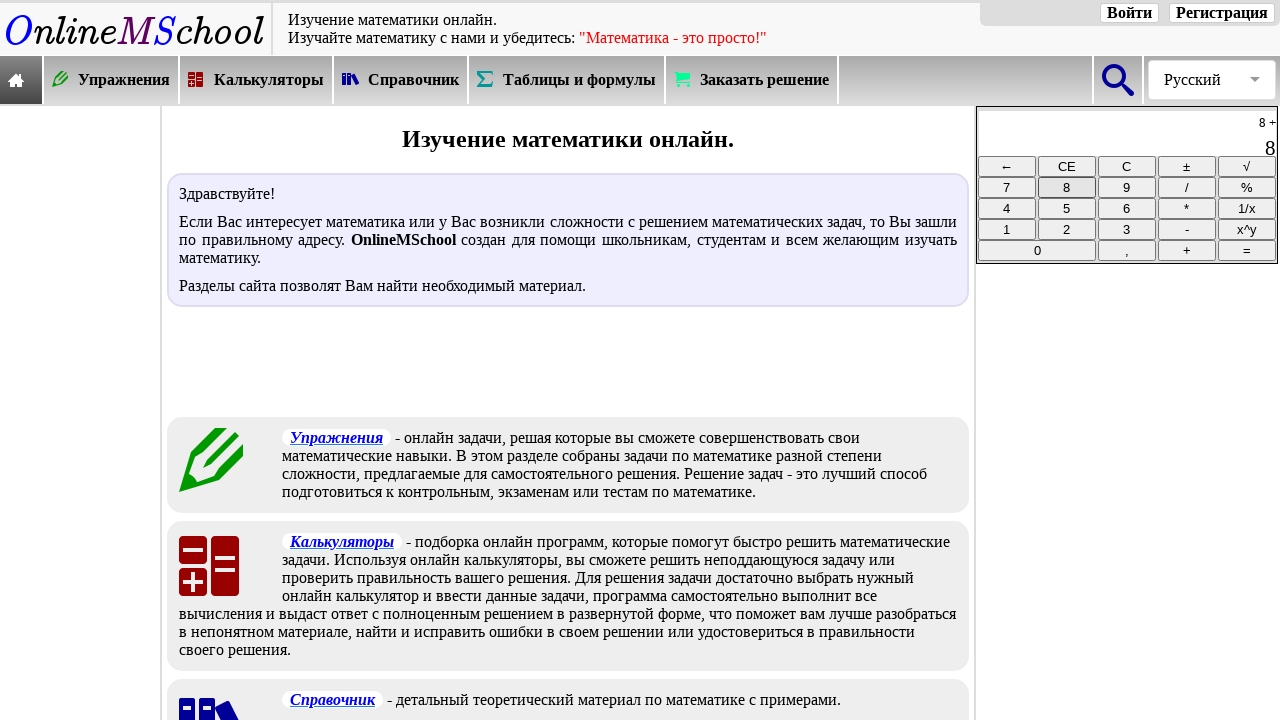

Clicked equals button at (1247, 250) on xpath=//*[@id="oms_rgh1t"]/div[1]/table/tbody/tr[6]/td[4]/input
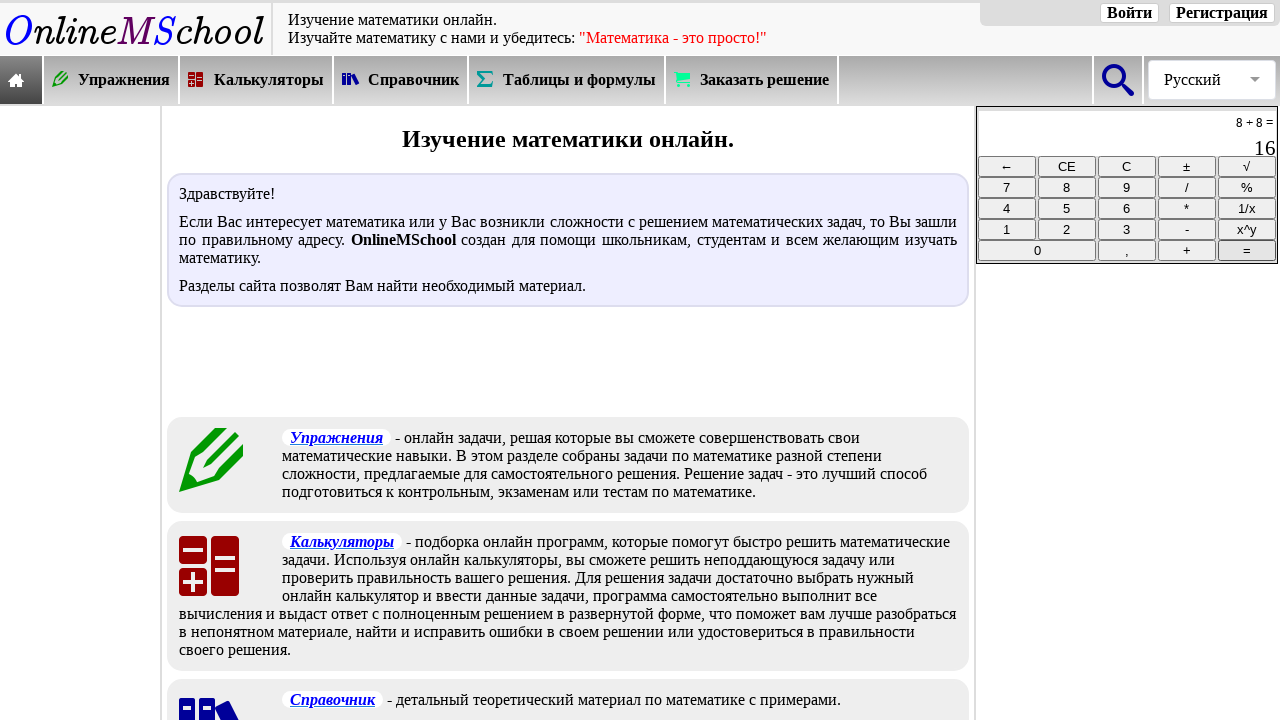

Waited for calculation result to appear
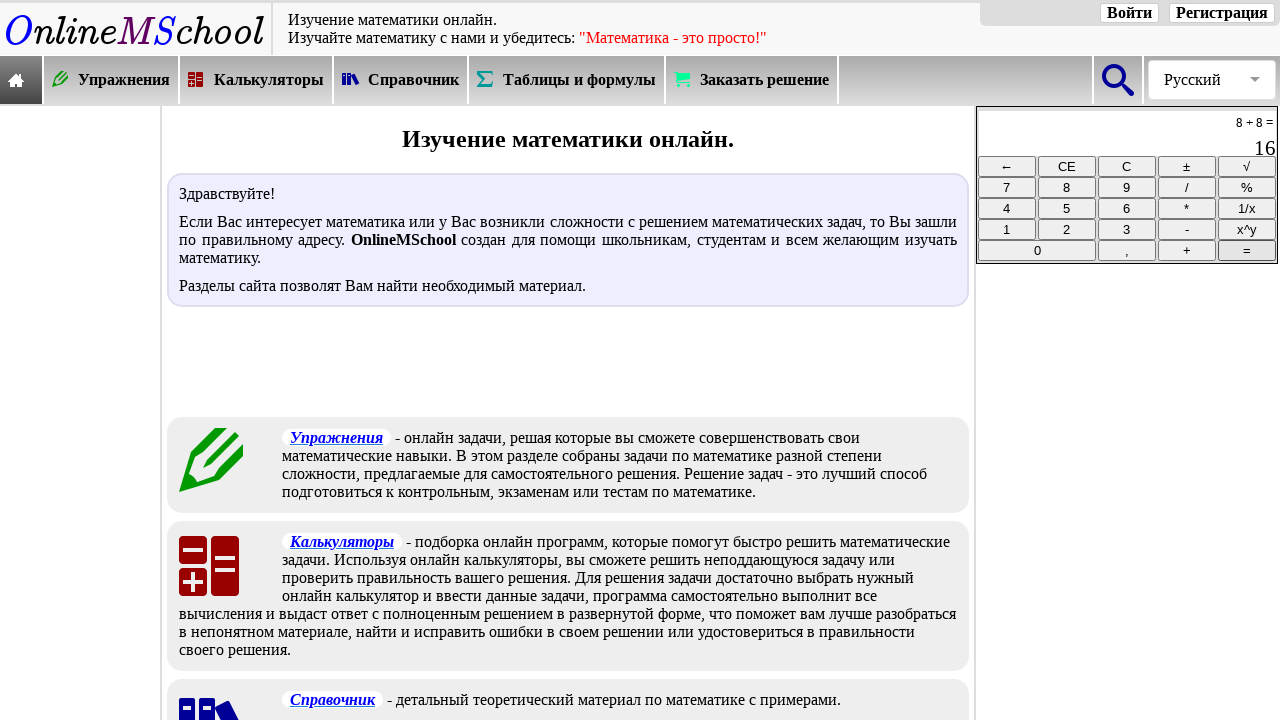

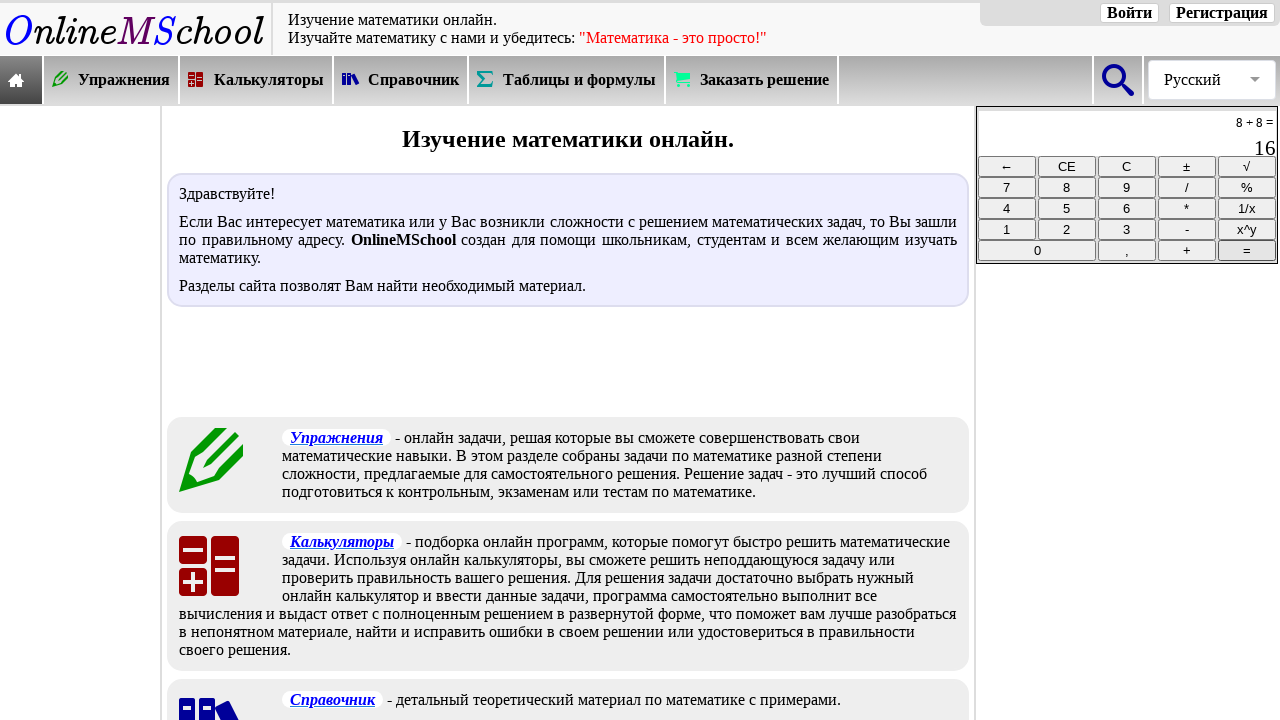